Selects option 1 from the dropdown and verifies it is selected

Starting URL: https://the-internet.herokuapp.com/dropdown

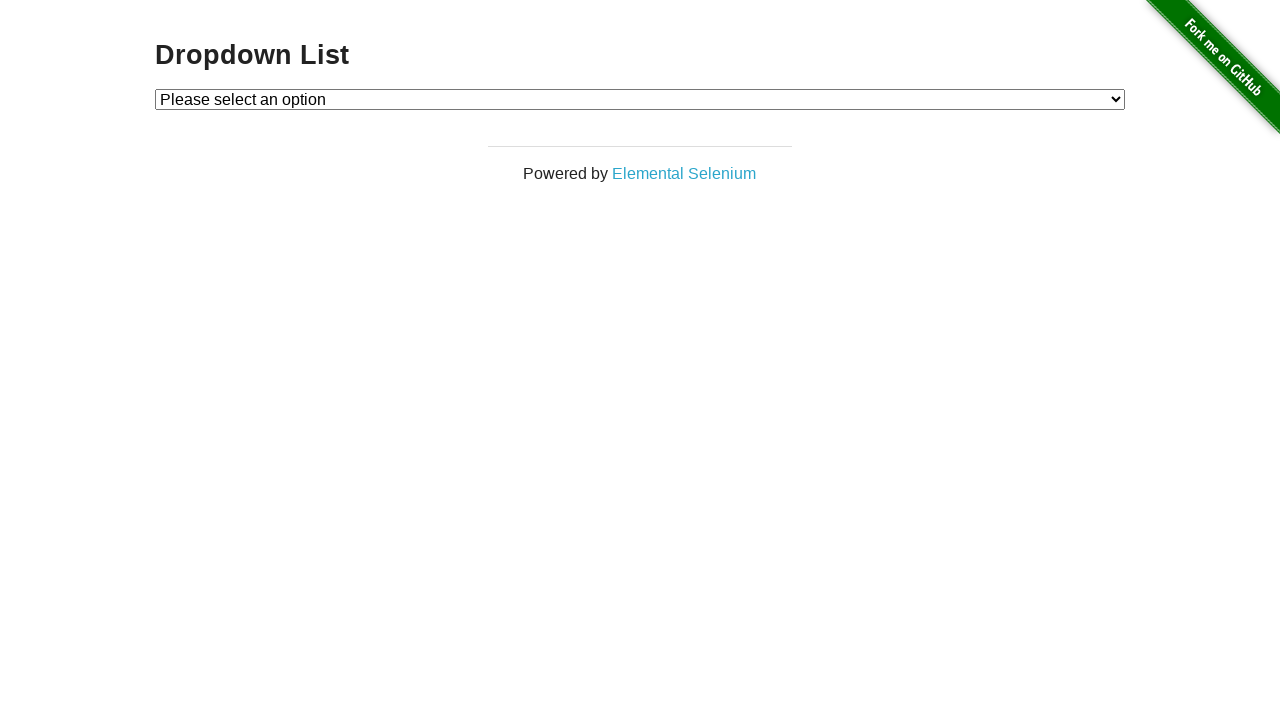

Selected option 1 from the dropdown on select
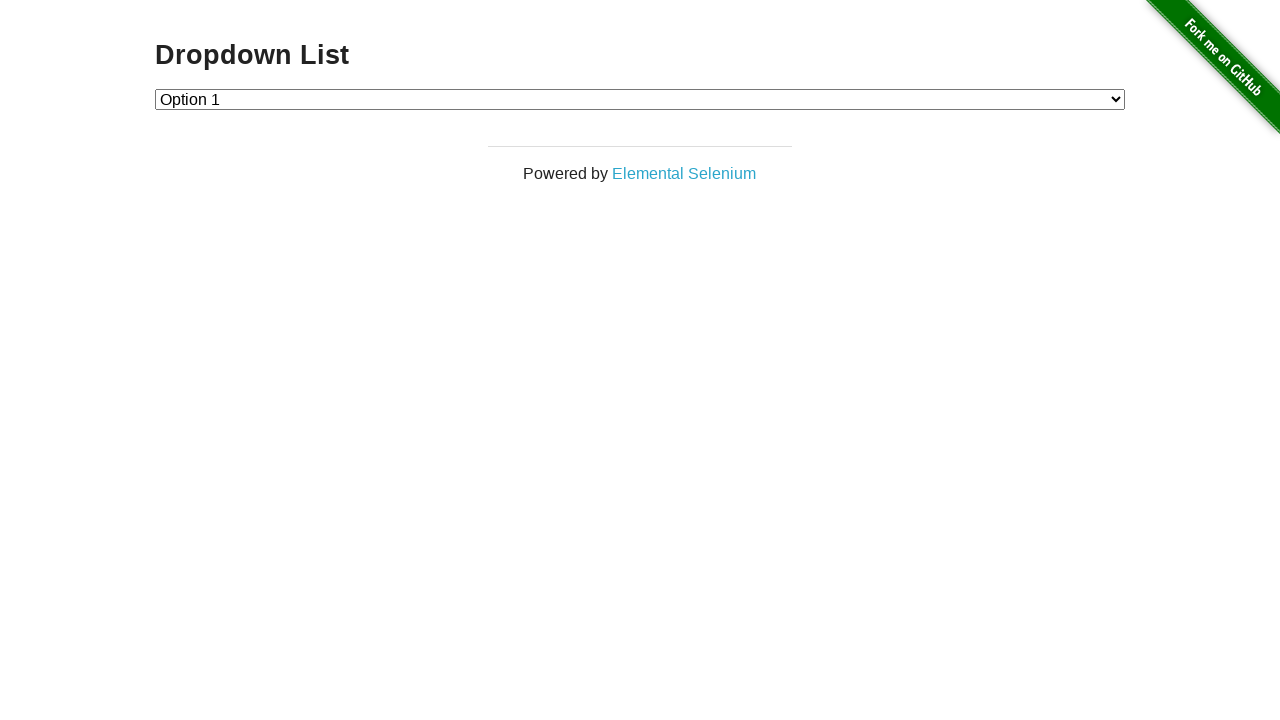

Verified that option 1 is selected in the dropdown
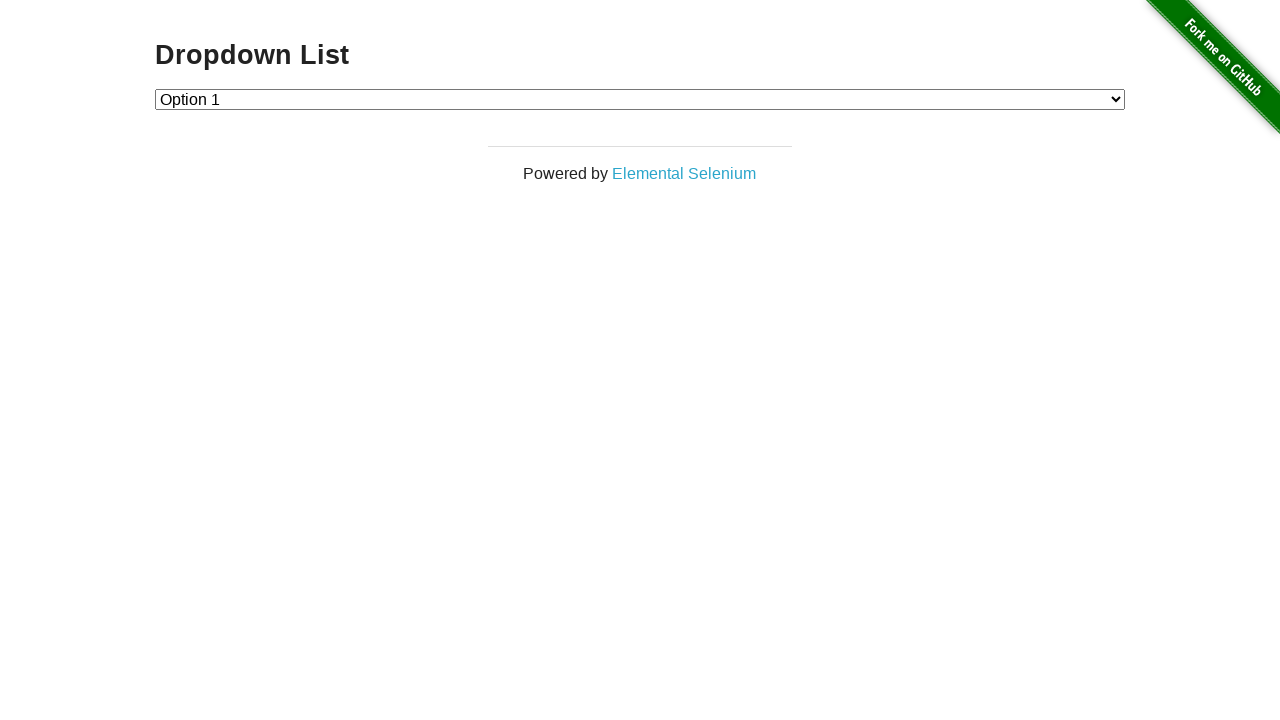

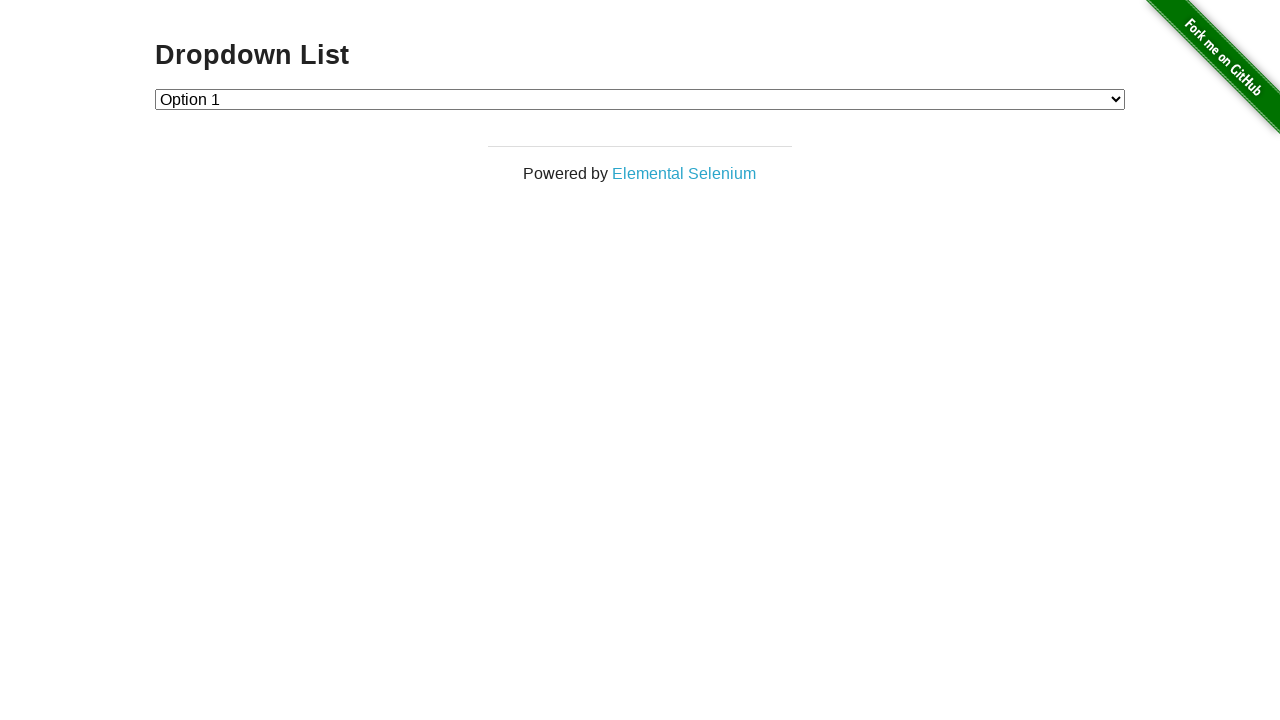